Tests filling the complete form, submitting, clicking No to go back, and verifying all form fields retain their previously entered values.

Starting URL: https://kristinek.github.io/site/tasks/provide_feedback

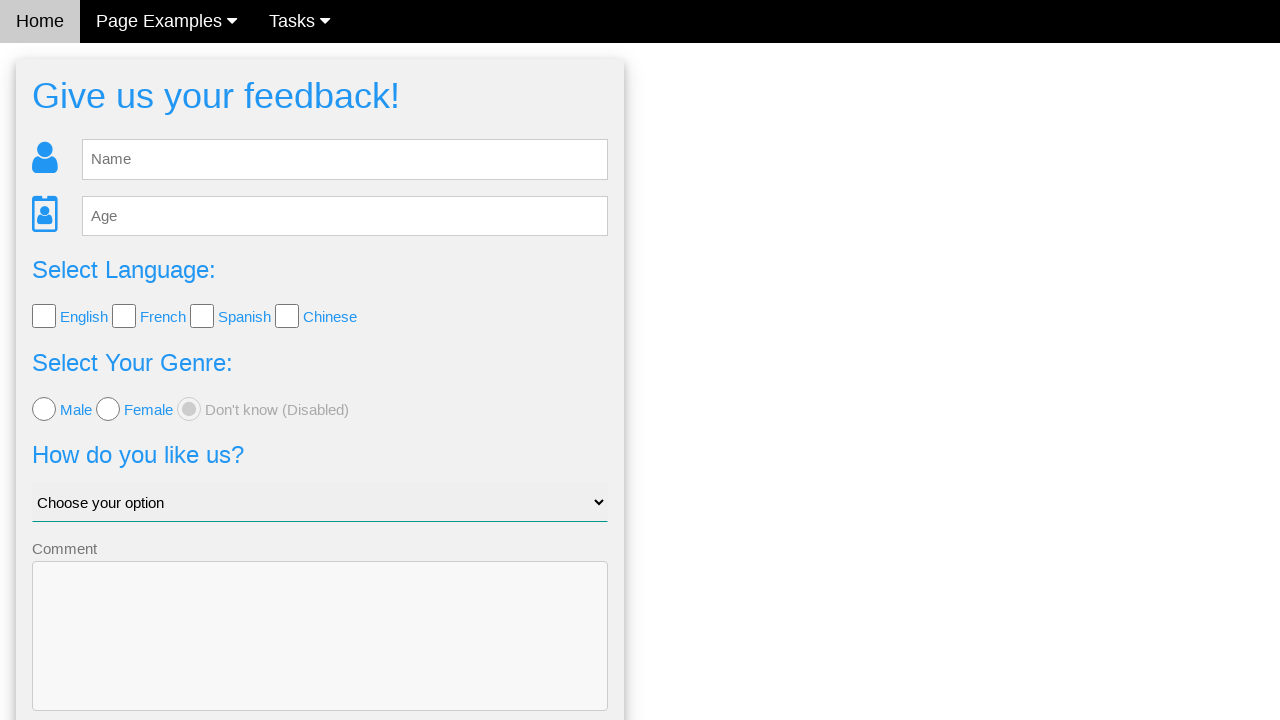

Filled name field with 'David' on #fb_name
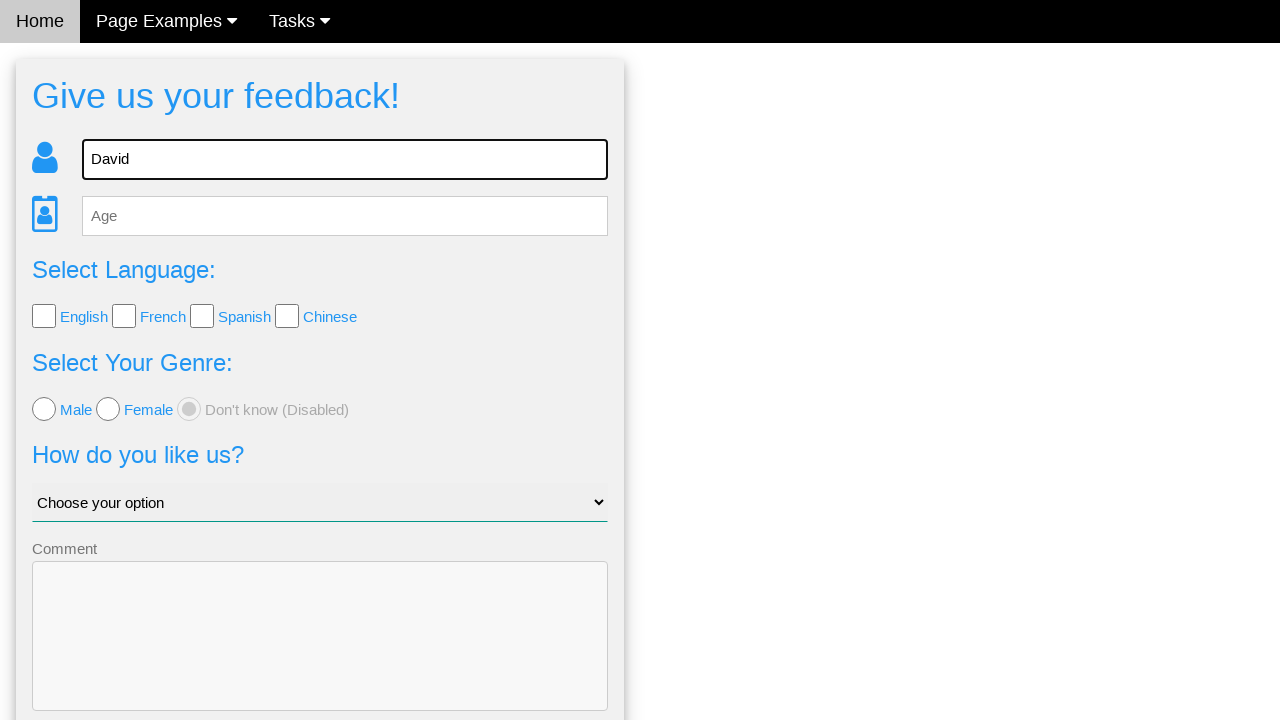

Filled age field with '35' on #fb_age
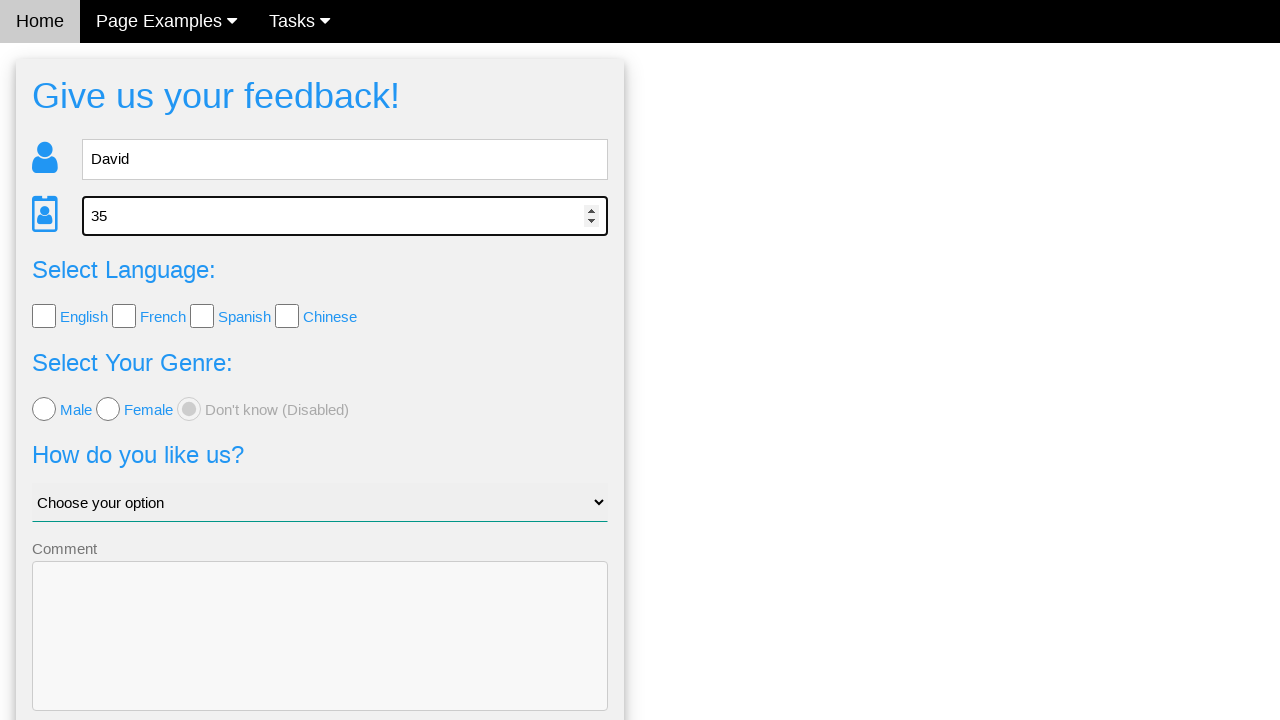

Clicked first language checkbox (English) at (44, 316) on input[type='checkbox'] >> nth=0
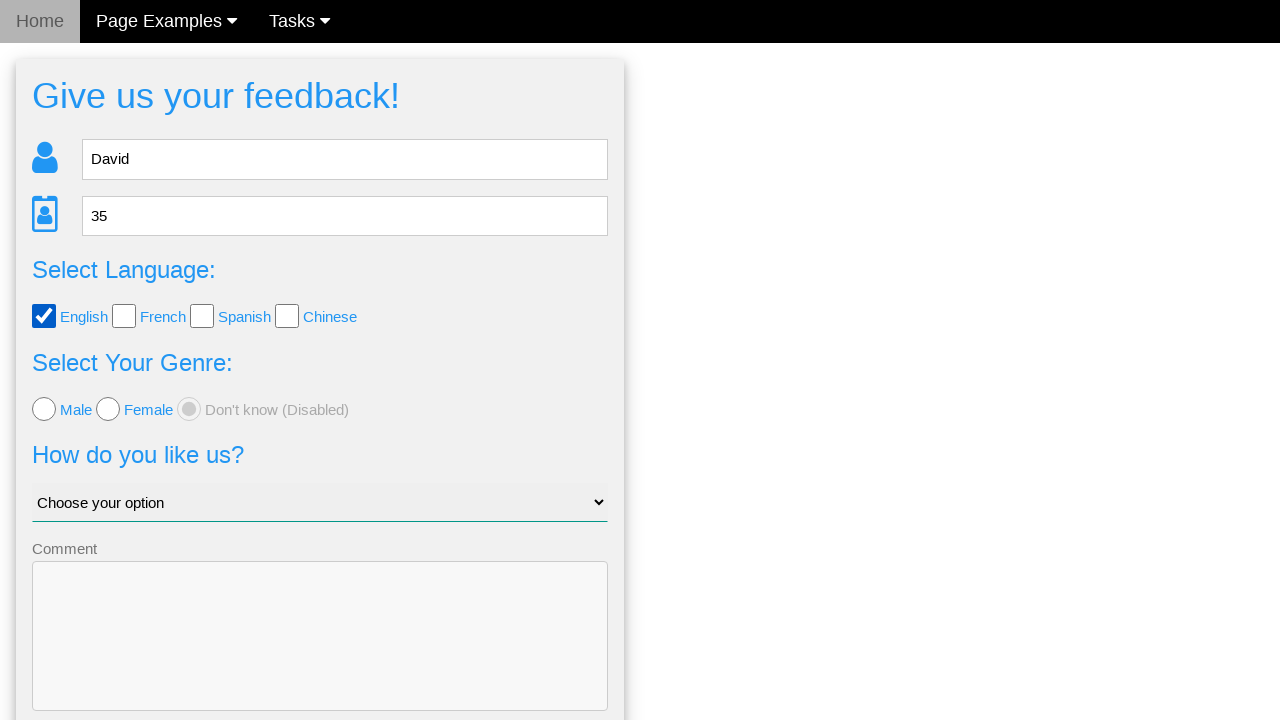

Selected female gender (2nd radio button) at (108, 409) on input[type='radio'] >> nth=1
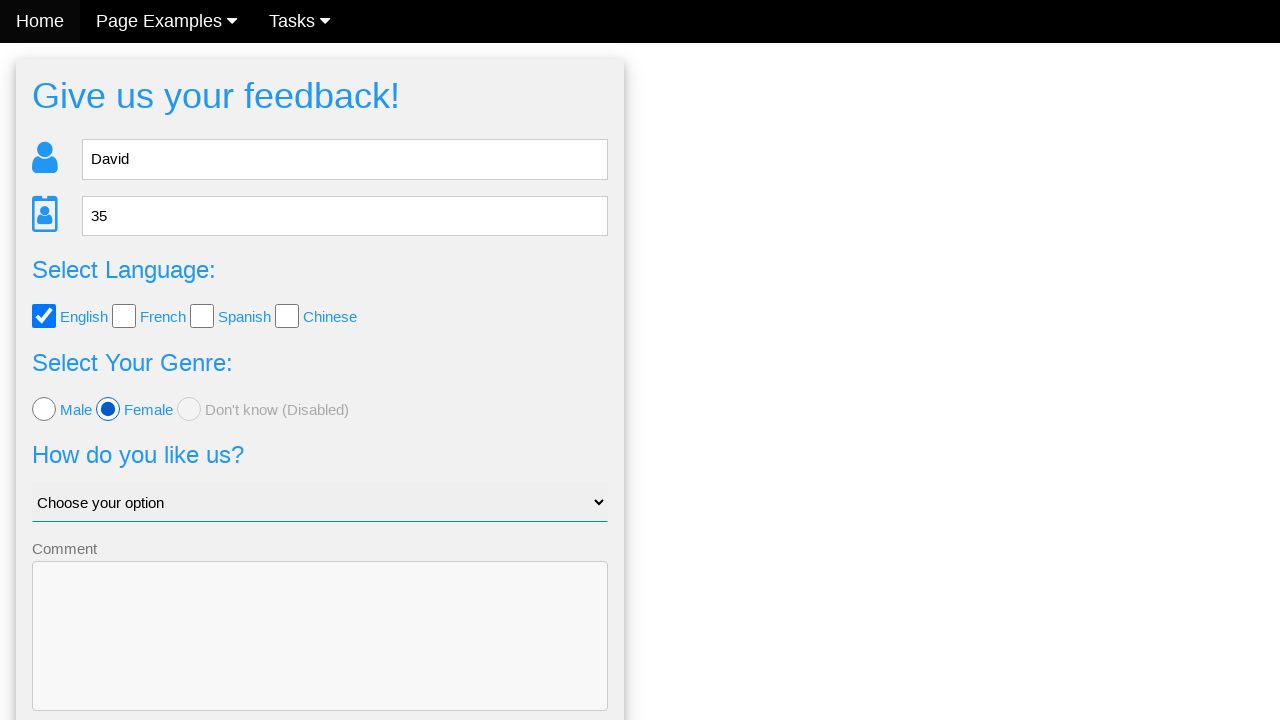

Selected 'Good' from feedback dropdown on #like_us
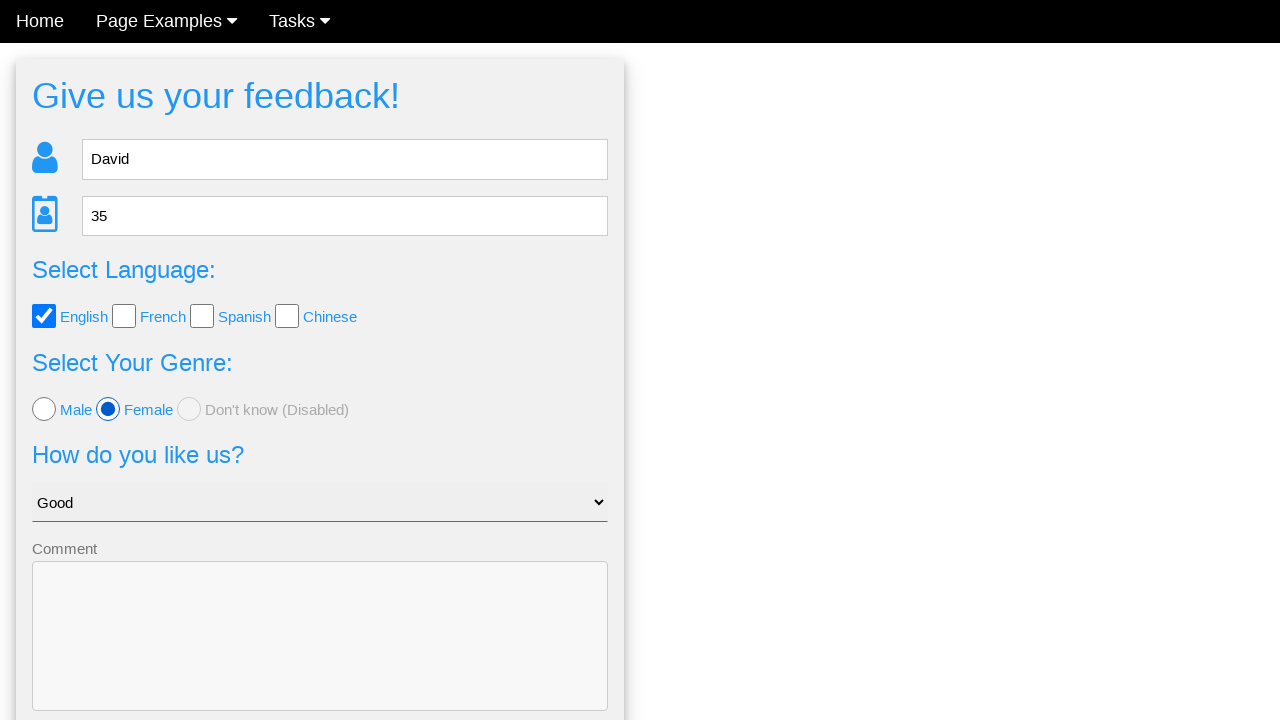

Filled comment field with 'Testing the form!' on textarea[name='comment']
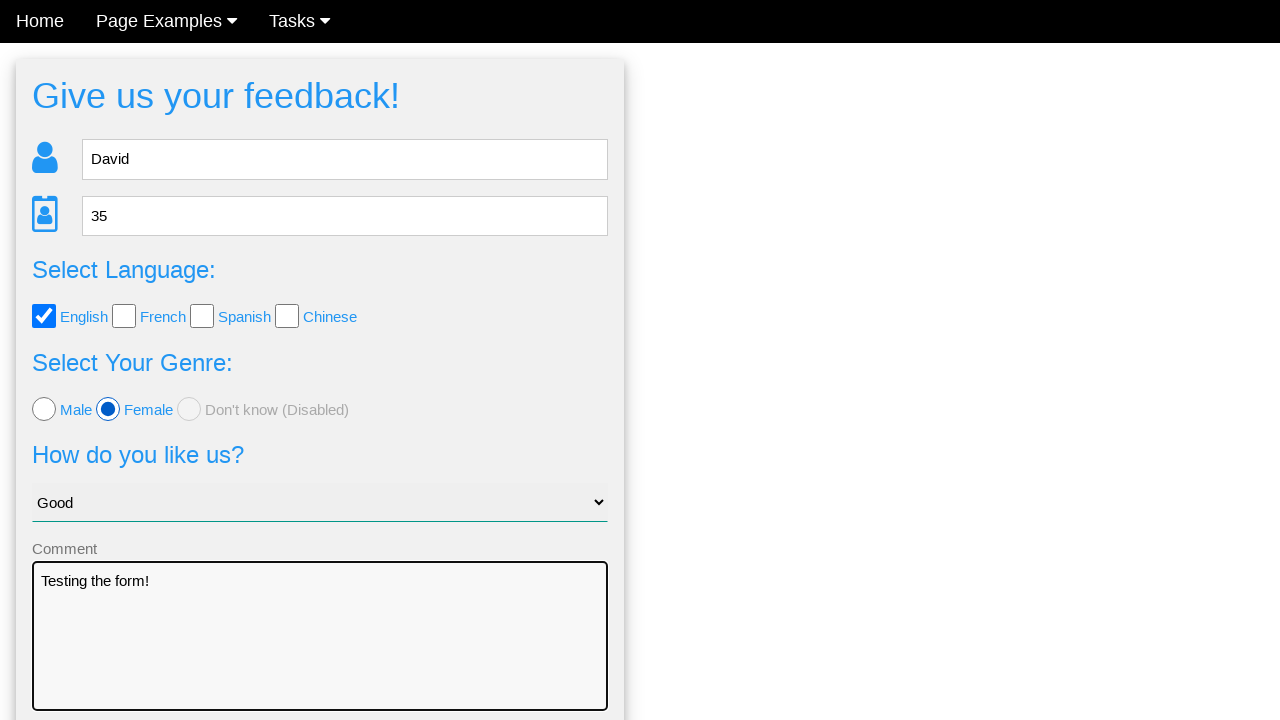

Clicked Send button to submit form at (320, 656) on .w3-btn-block
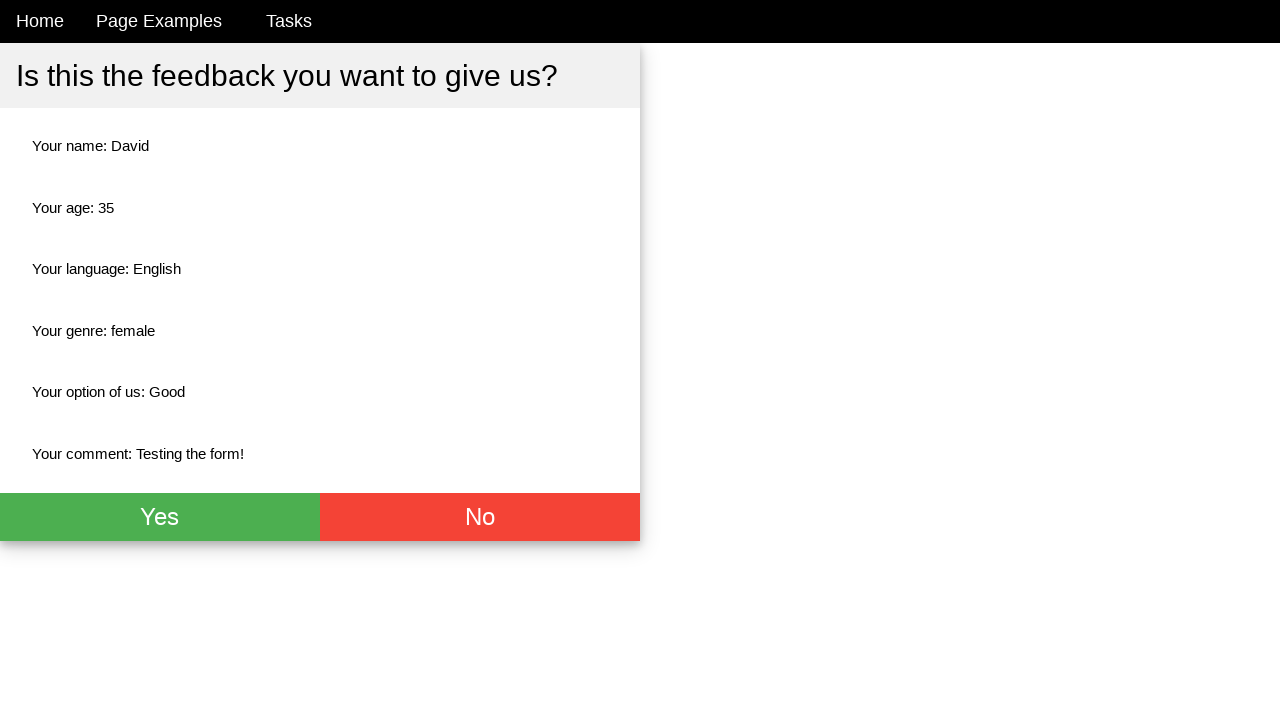

Confirmation page loaded with No button visible
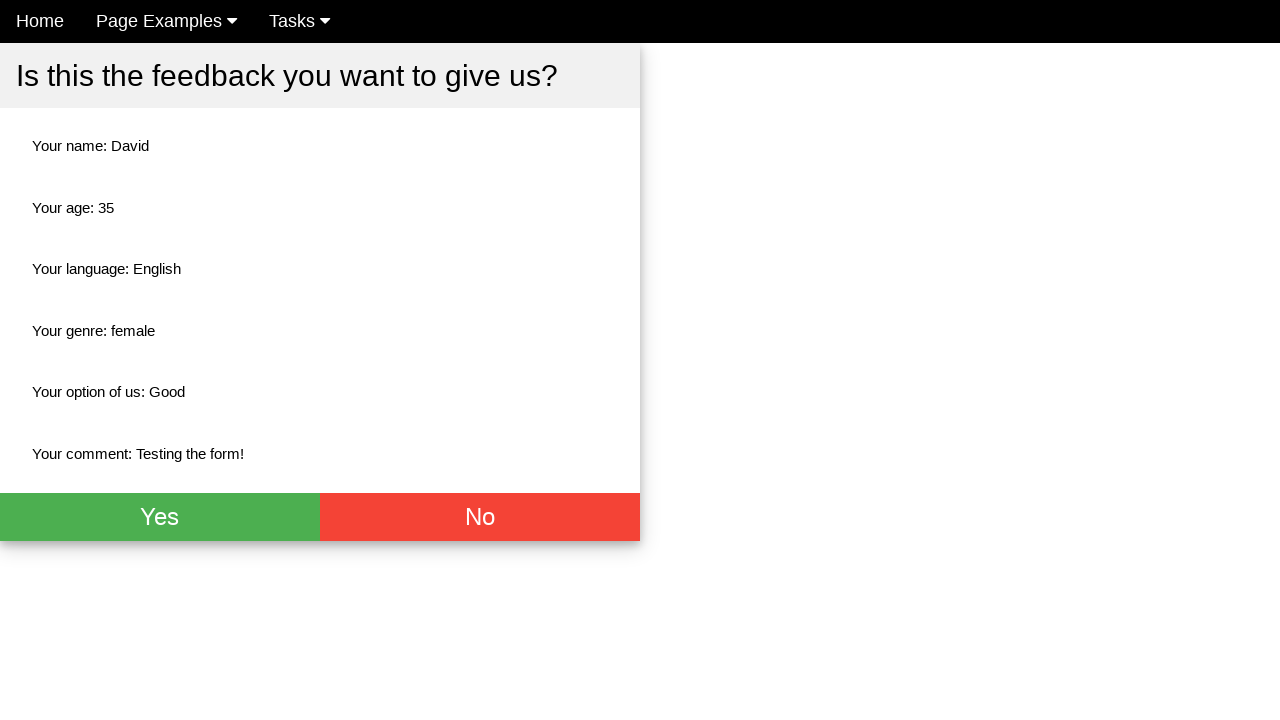

Clicked No button to return to form at (480, 517) on .w3-red
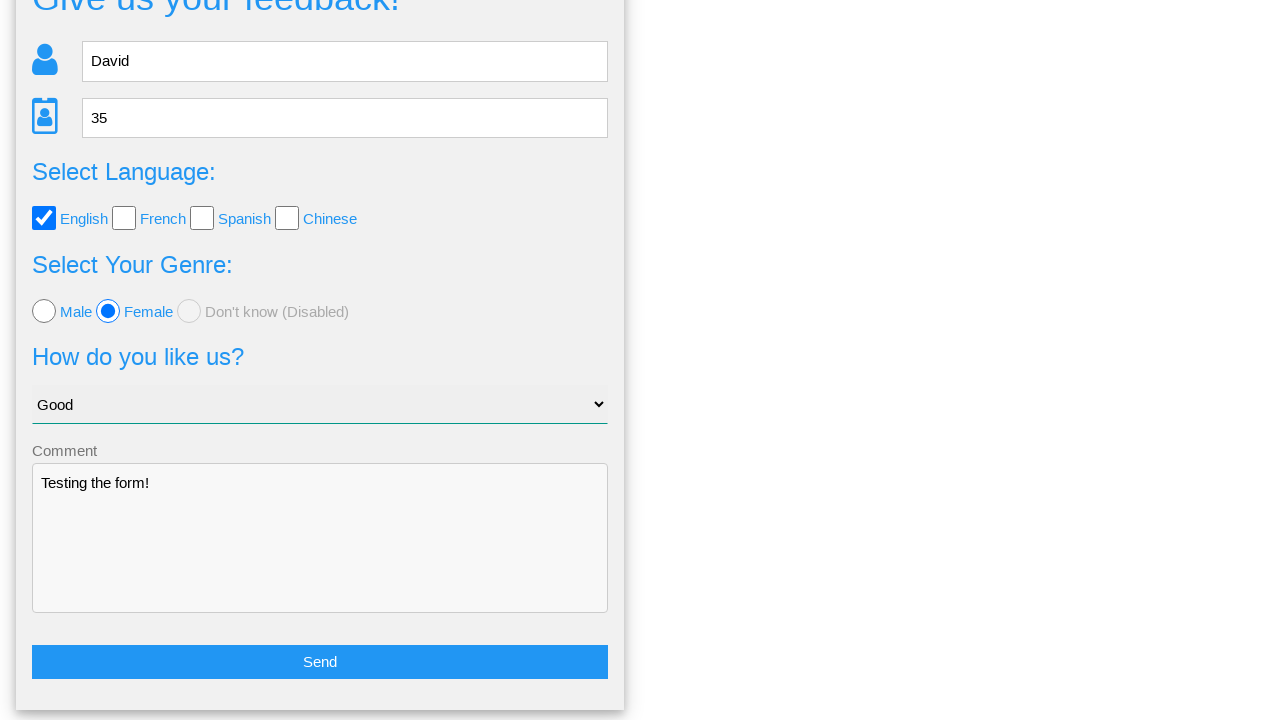

Form page loaded after clicking No
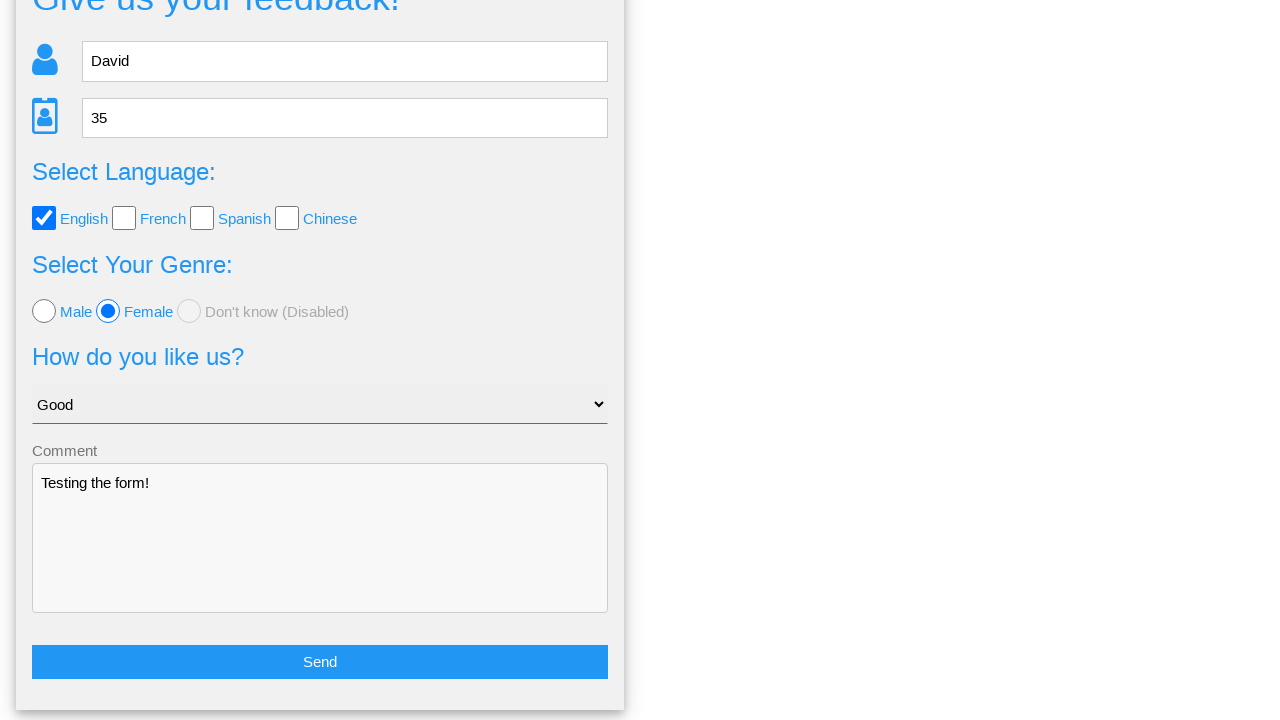

Verified name field retained value 'David'
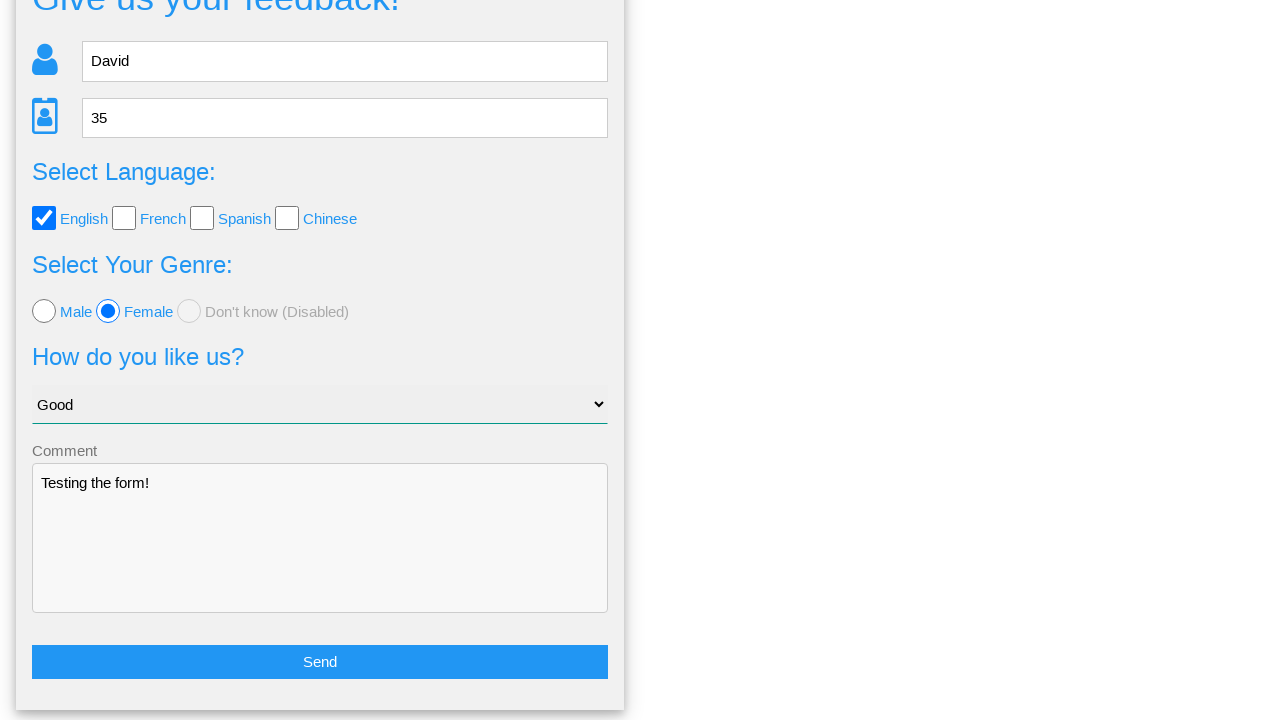

Verified age field retained value '35'
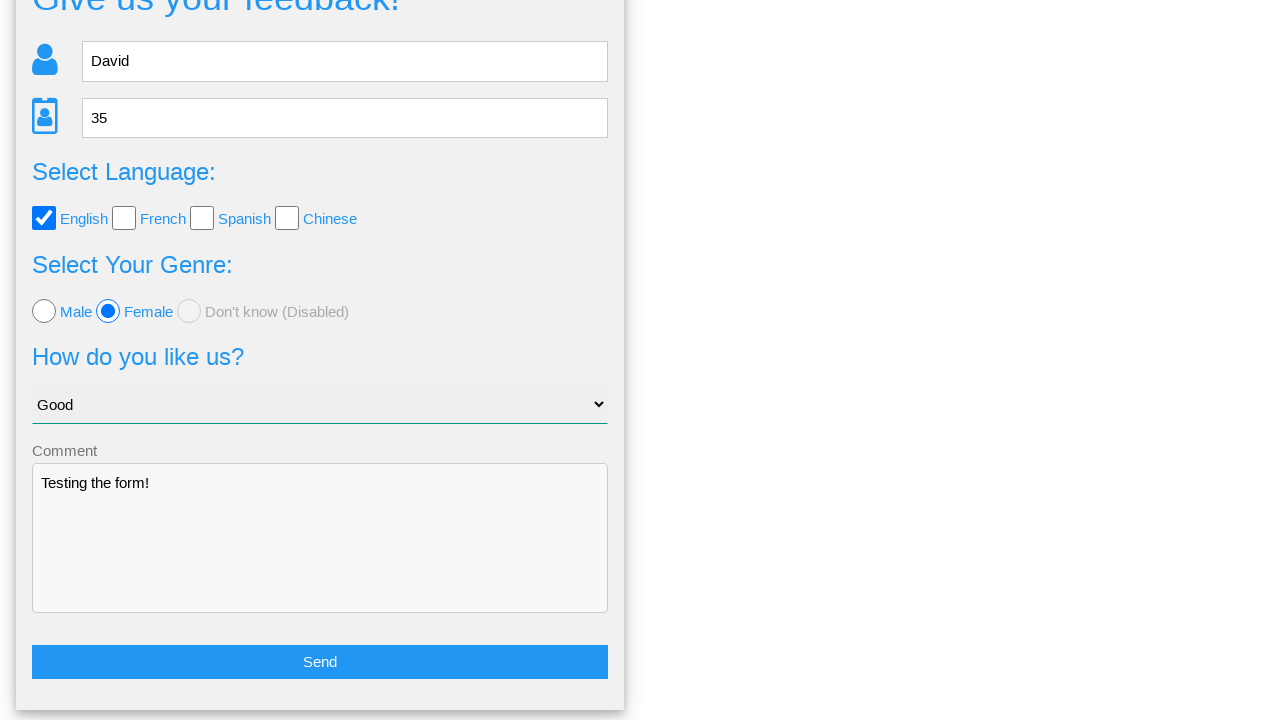

Verified first language checkbox remained checked
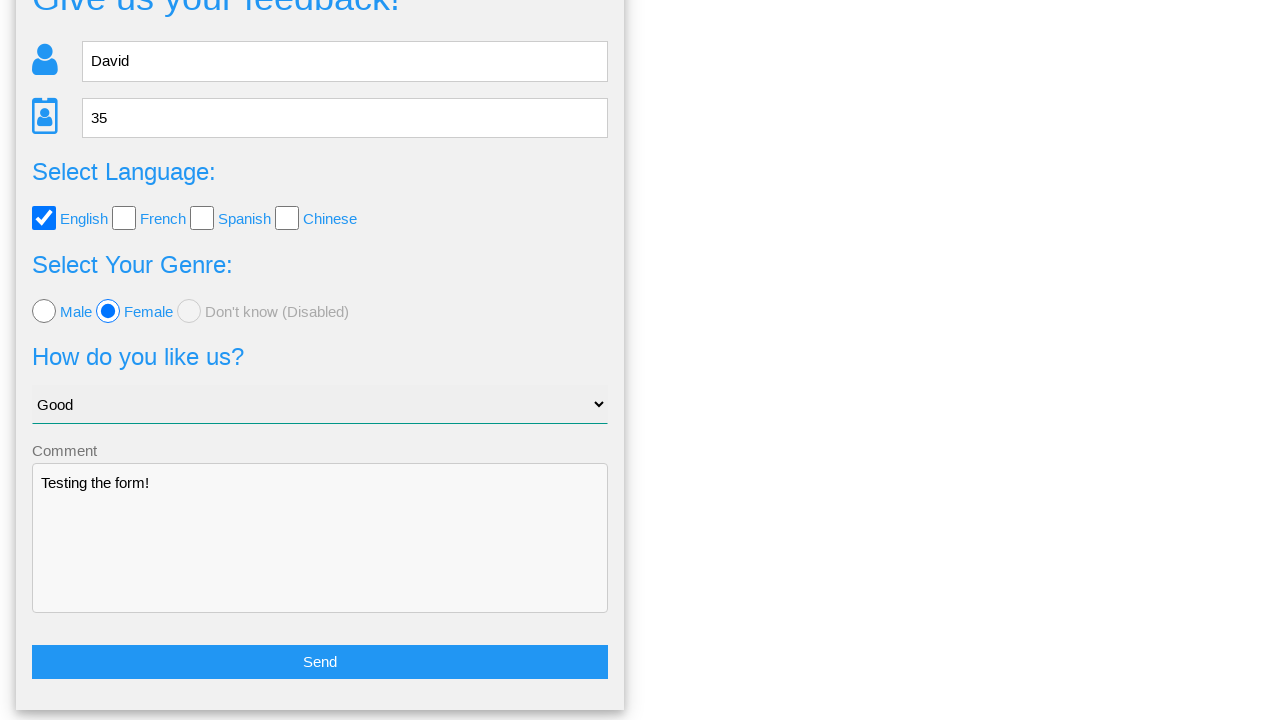

Verified female gender radio button remained checked
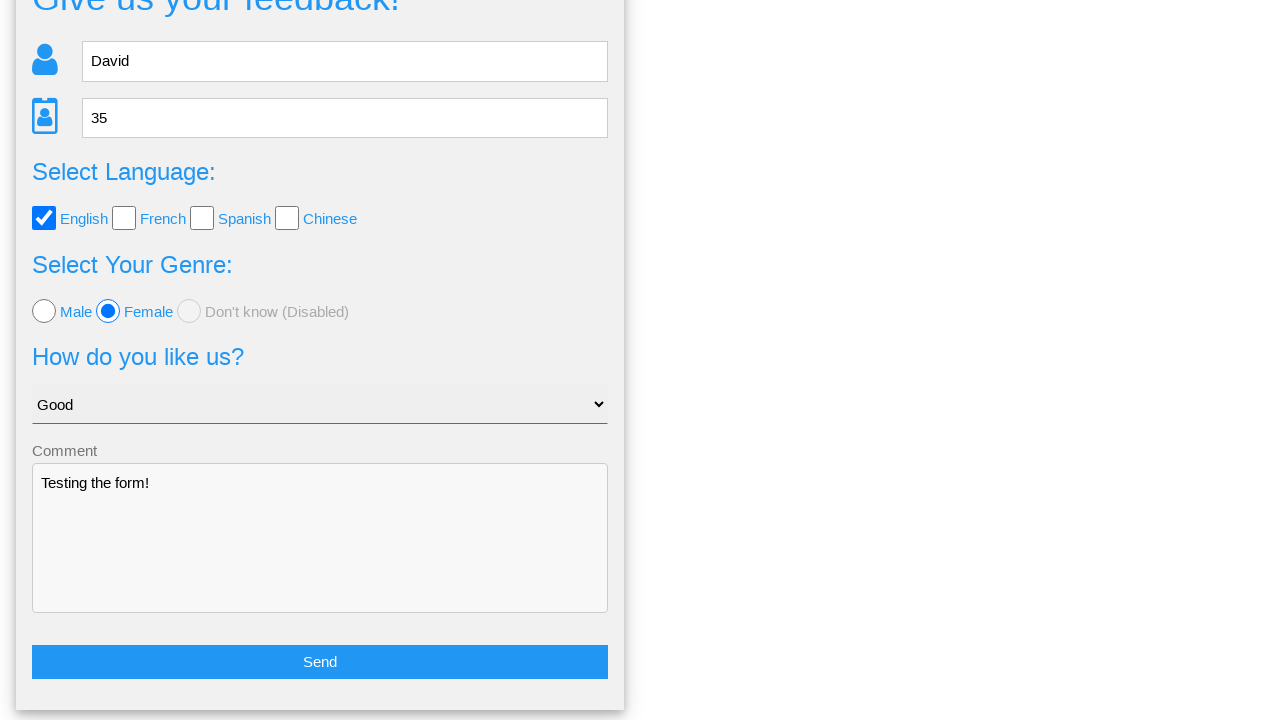

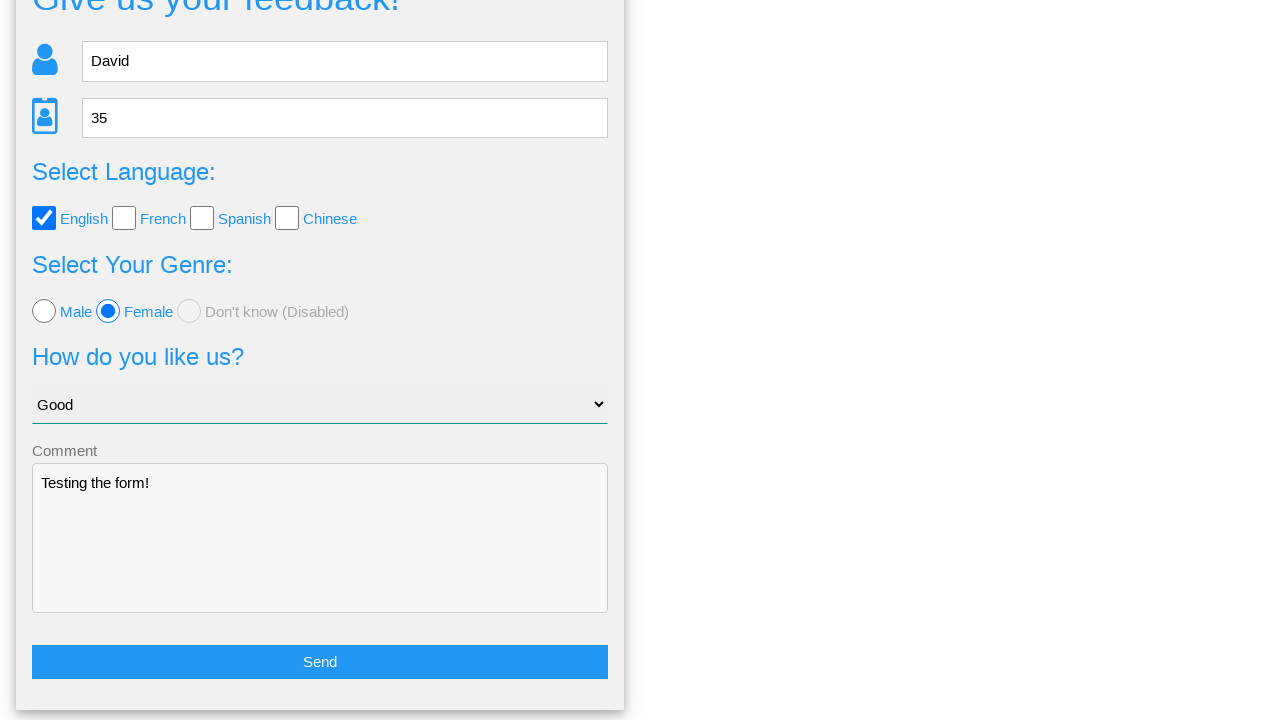